Tests the Challenging DOM page by navigating to it and clicking on links within a specific table row

Starting URL: https://practice.expandtesting.com/

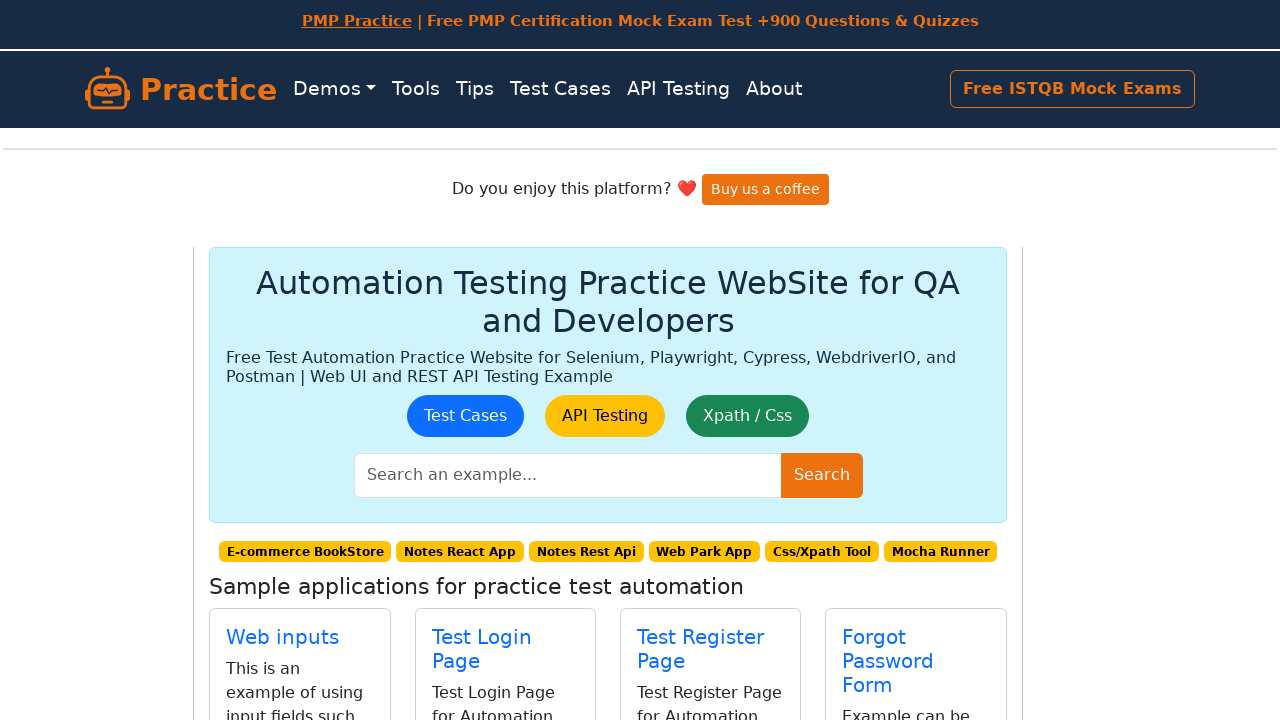

Clicked on the Challenging DOM link at (287, 388) on internal:role=link[name="Challenging DOM"i]
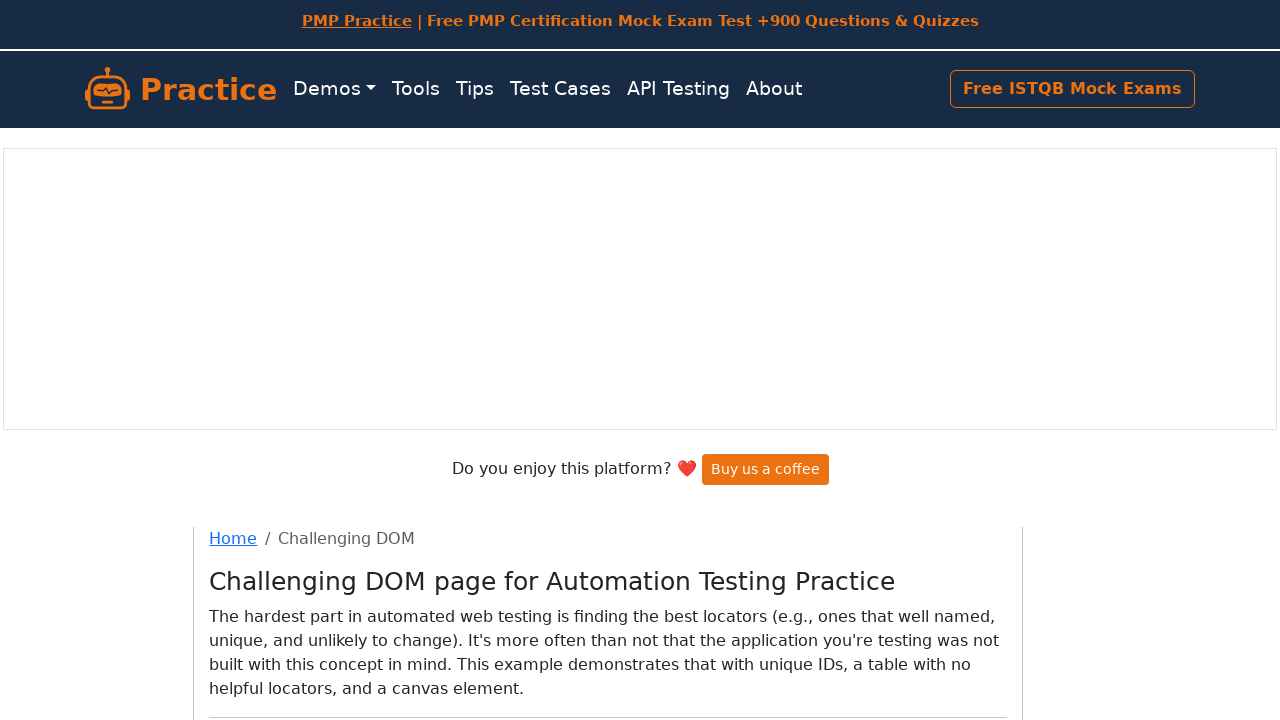

Clicked the first link in the Iuvaret0 Apeirian0 Adipisci0 table row at (883, 400) on internal:role=row[name="Iuvaret0 Apeirian0 Adipisci0"i] >> internal:role=link >>
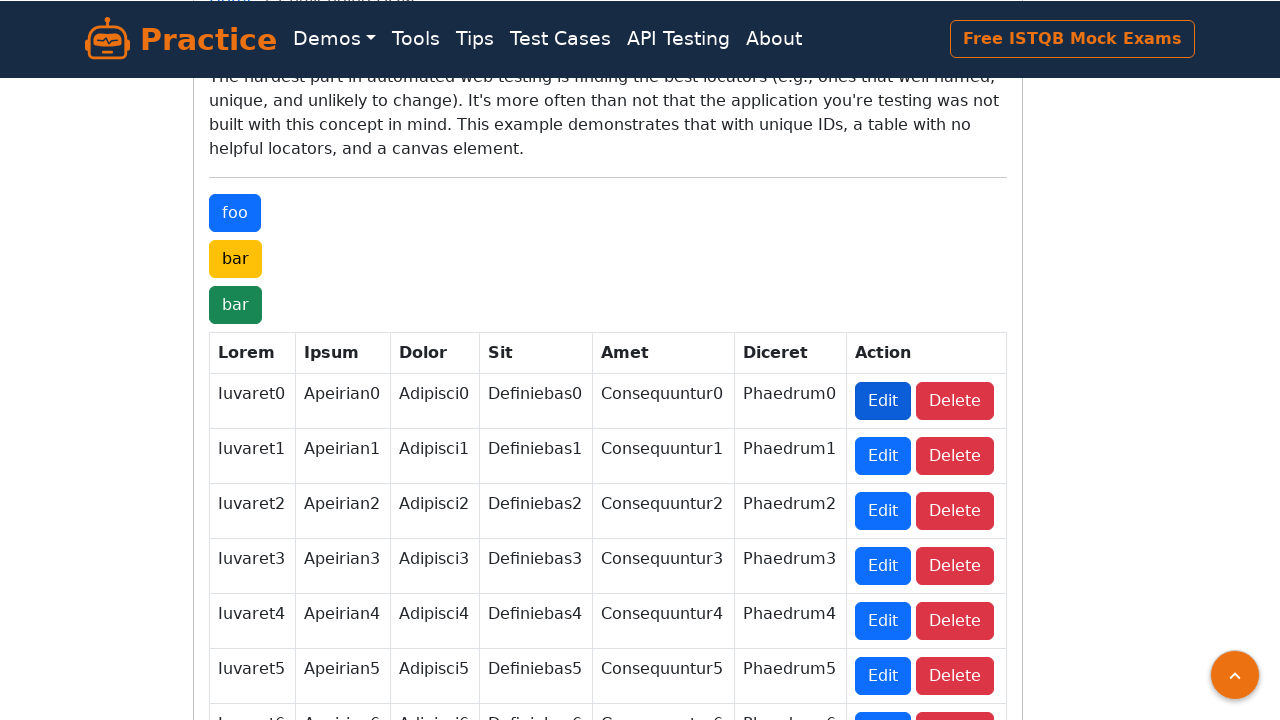

Clicked the second link in the Iuvaret0 Apeirian0 Adipisci0 table row at (955, 400) on internal:role=row[name="Iuvaret0 Apeirian0 Adipisci0"i] >> internal:role=link >>
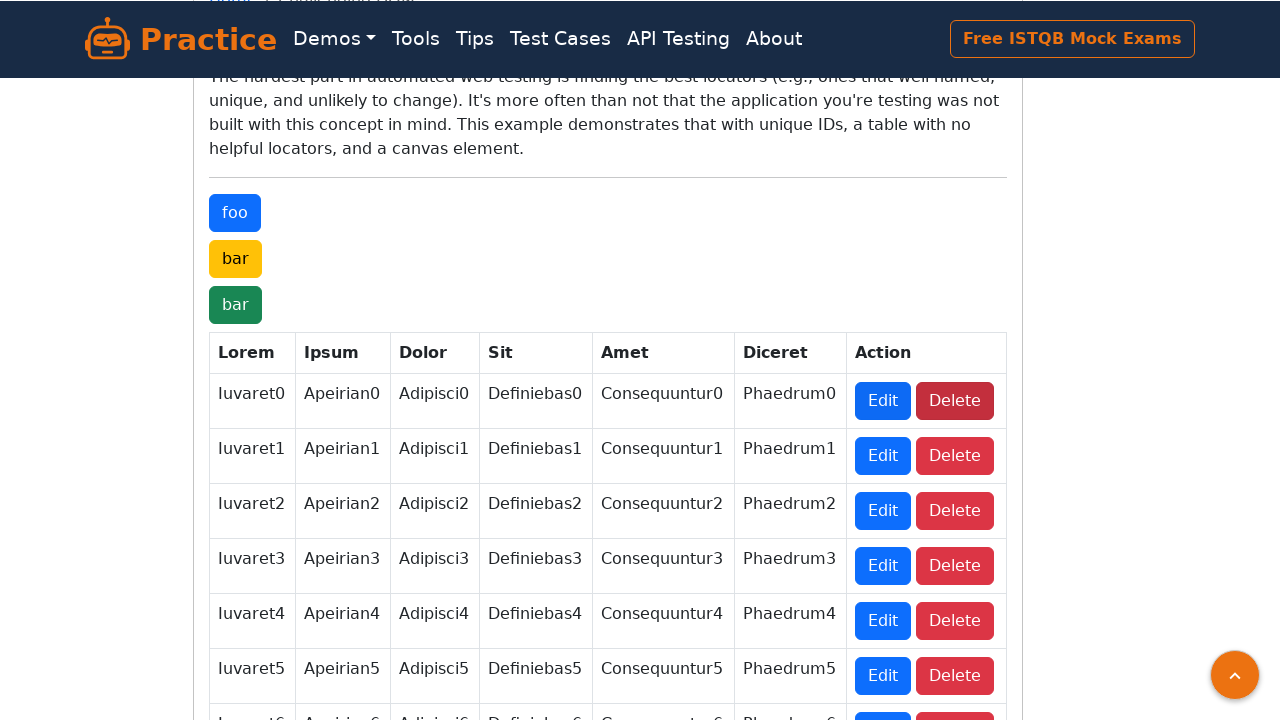

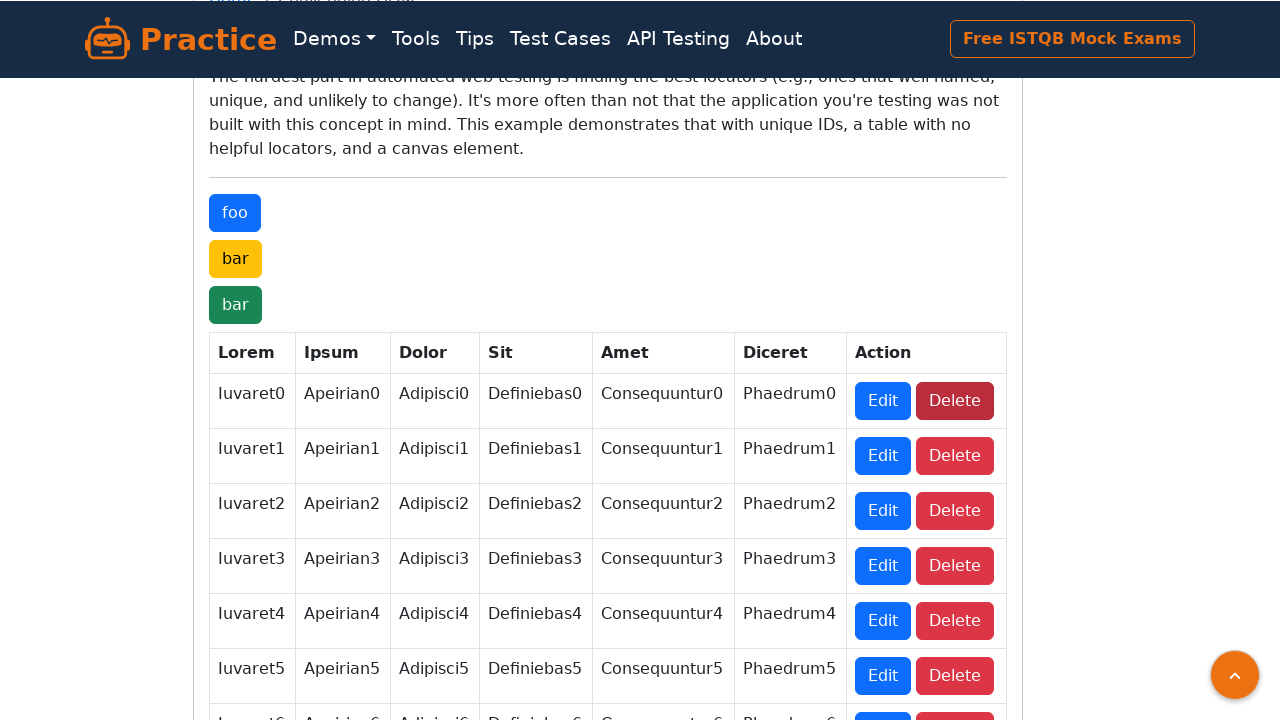